Tests that a button becomes visible and clickable after a 5-second delay on a dynamic properties demo page

Starting URL: https://demoqa.com/dynamic-properties

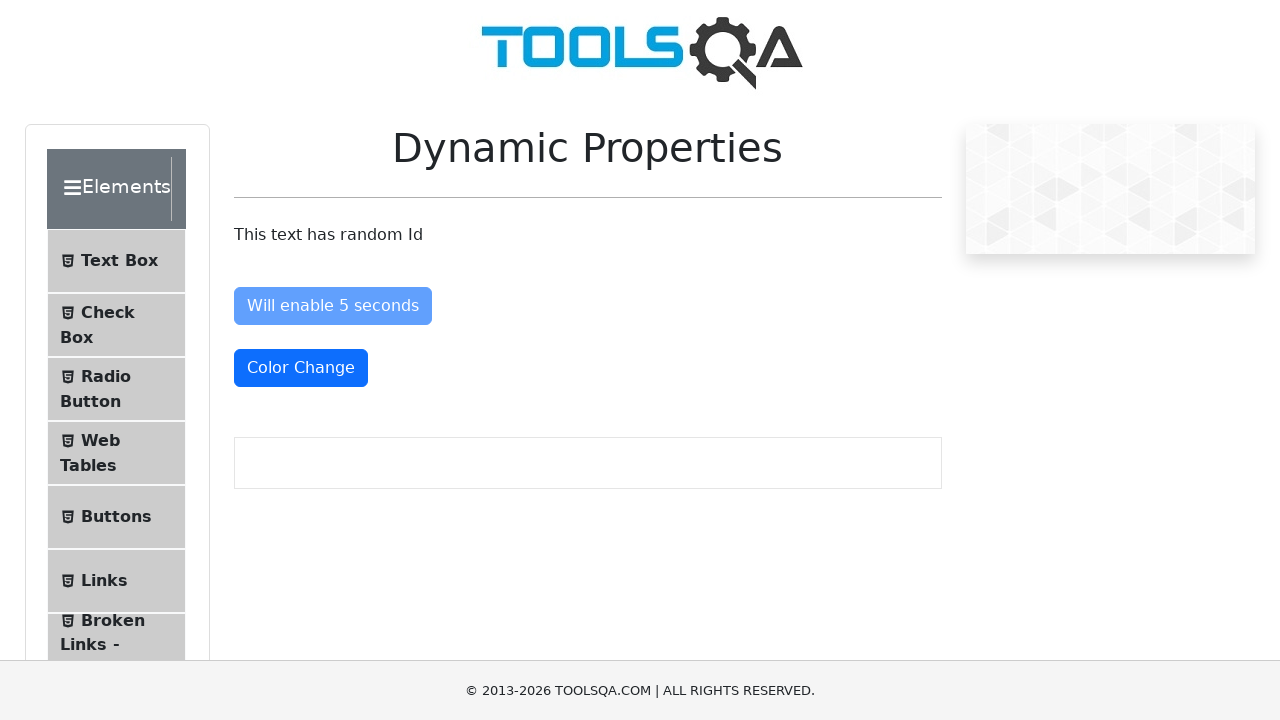

Waited for button to become visible after 5-second delay
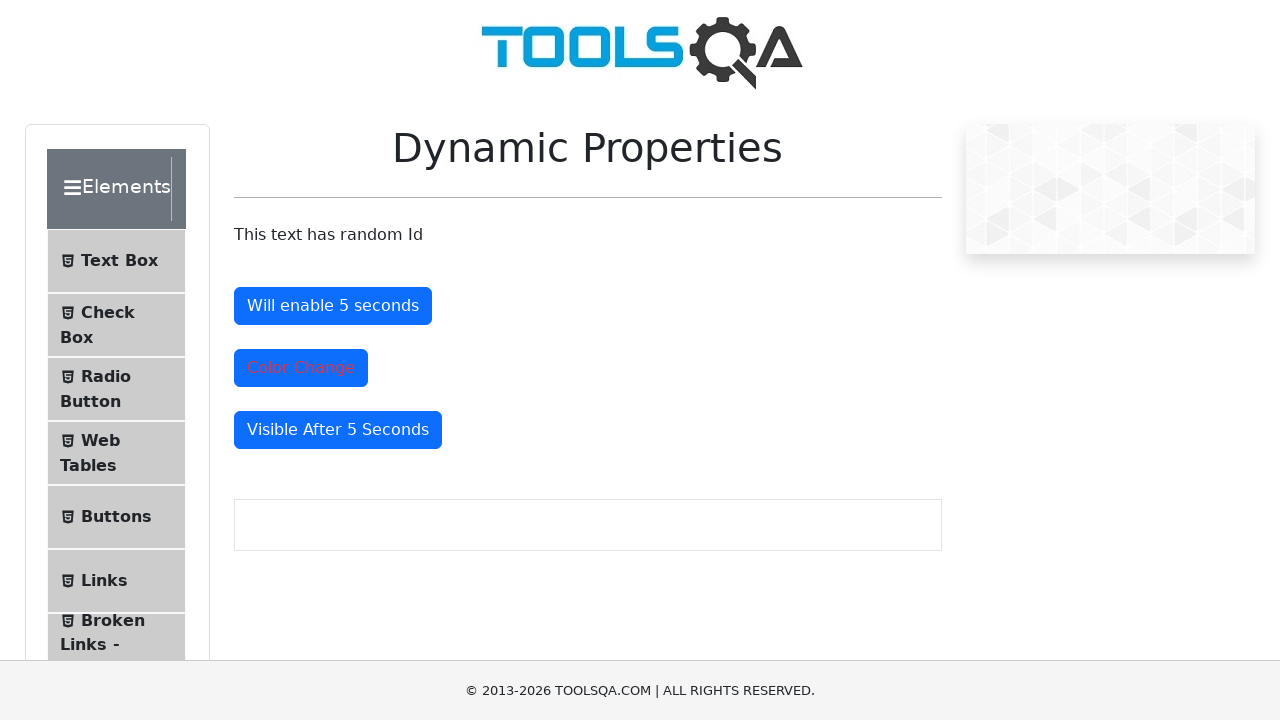

Located the button element with ID 'visibleAfter'
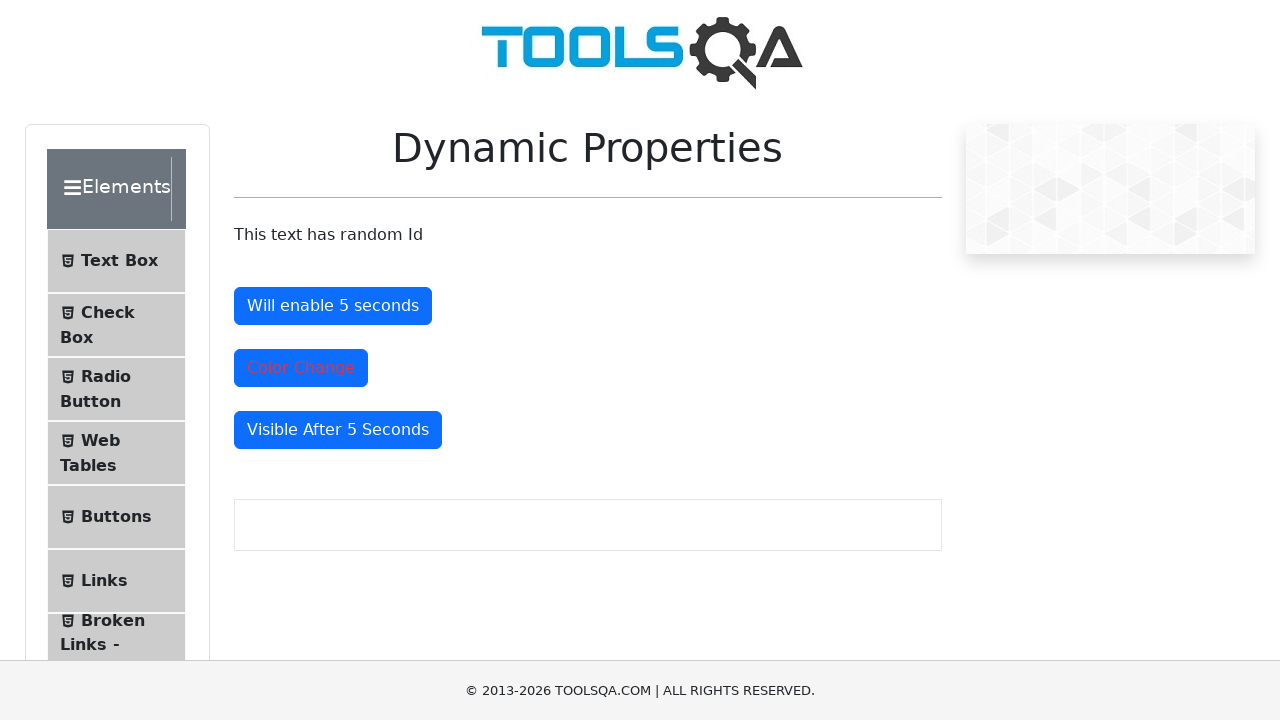

Verified that the button is visible and clickable
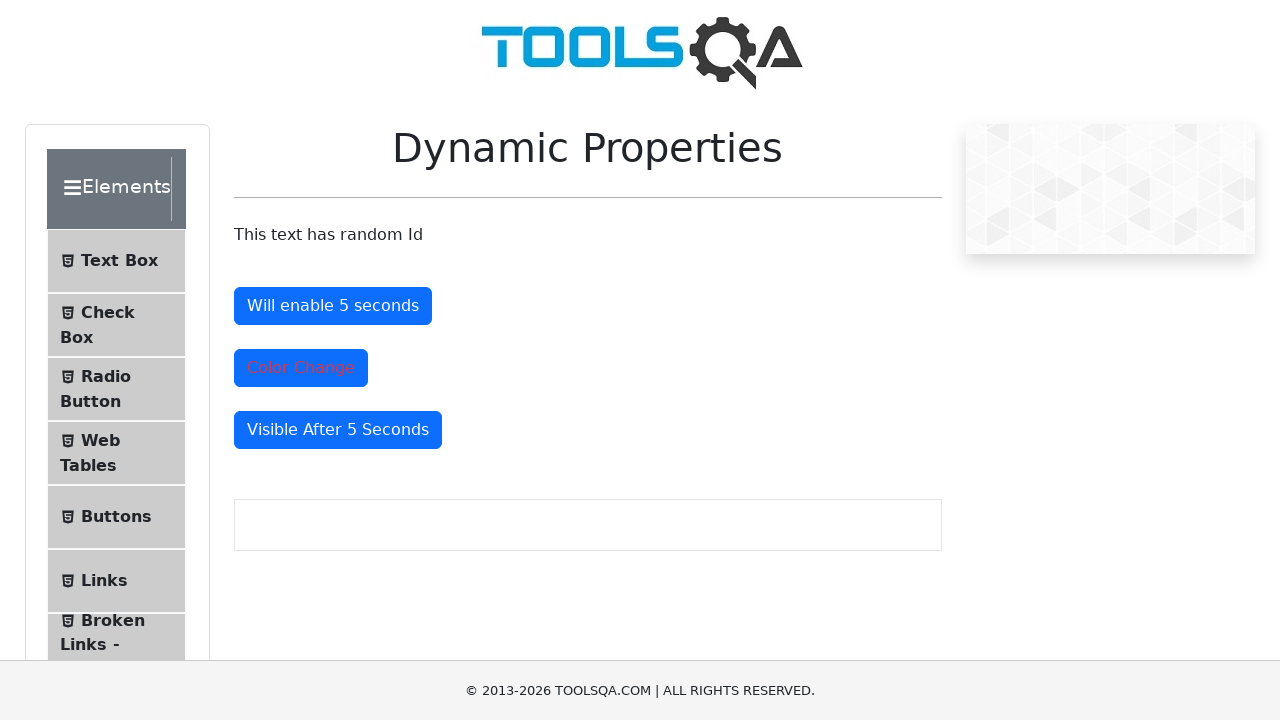

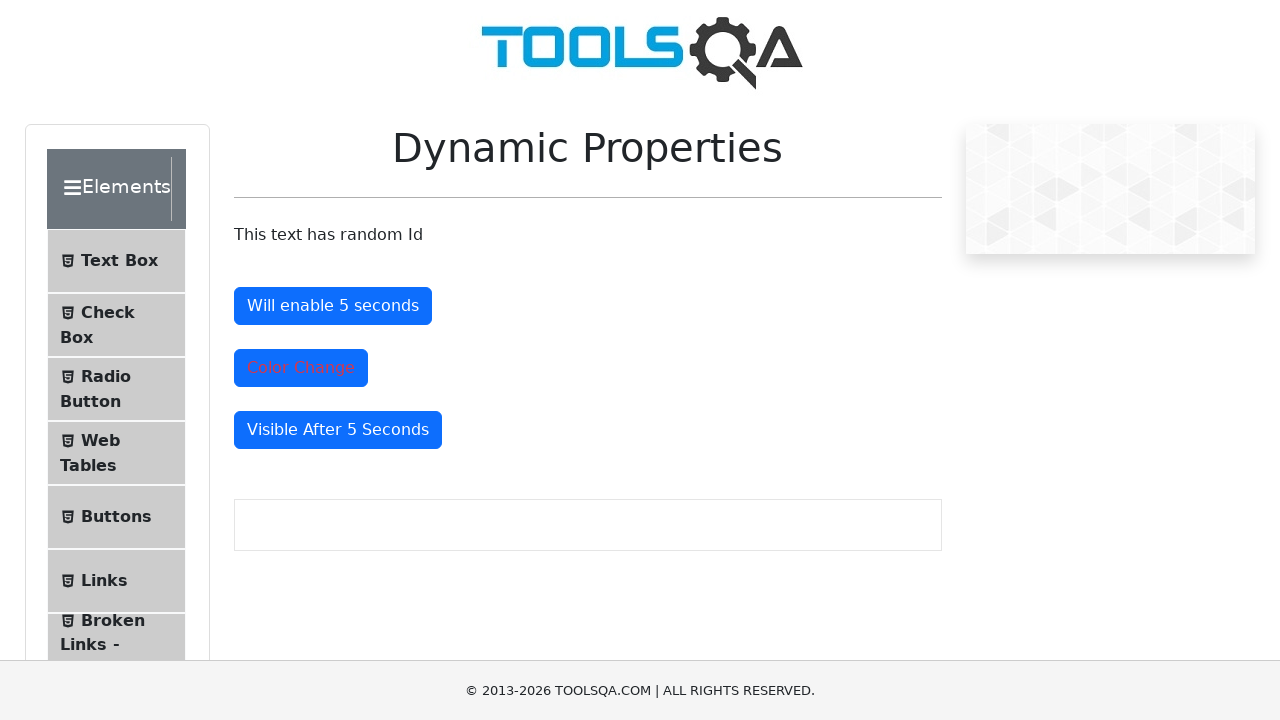